Tests element highlighting functionality by navigating to a page with a large table and visually highlighting a specific element using JavaScript to add a red dashed border, then verifies the element can be found and interacted with.

Starting URL: http://the-internet.herokuapp.com/large

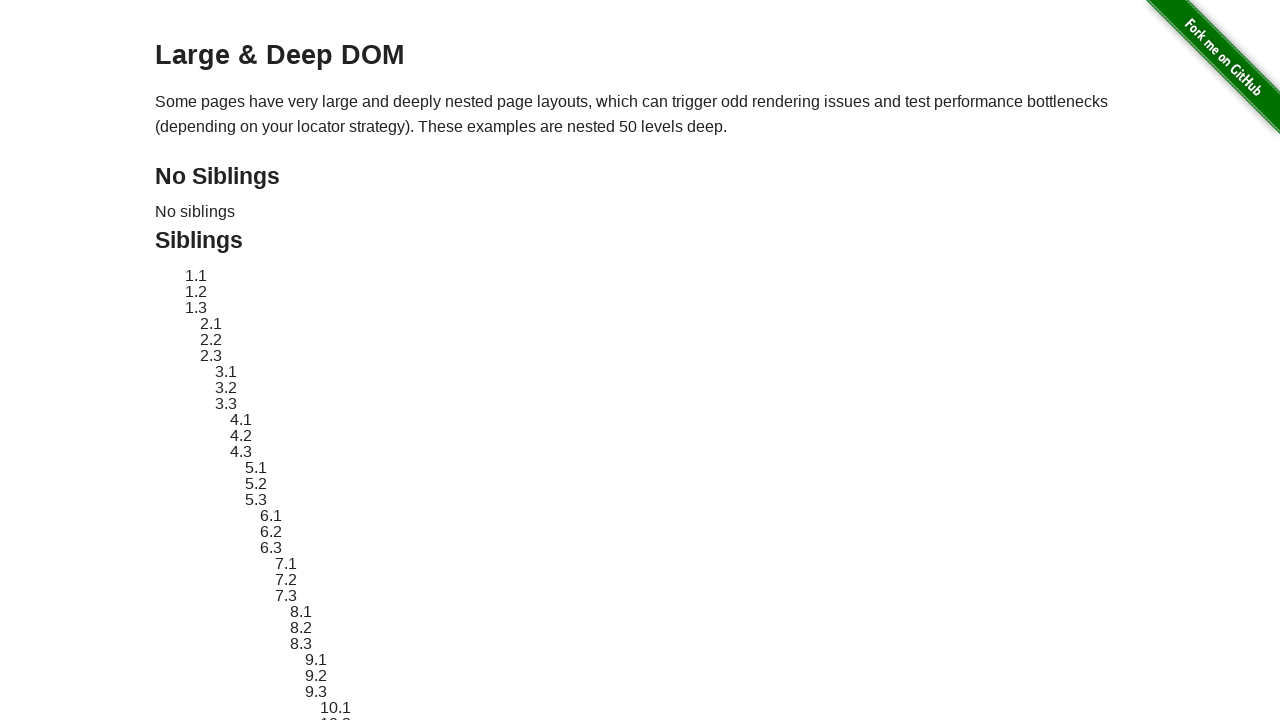

Located and waited for target element #sibling-2.3 to become visible
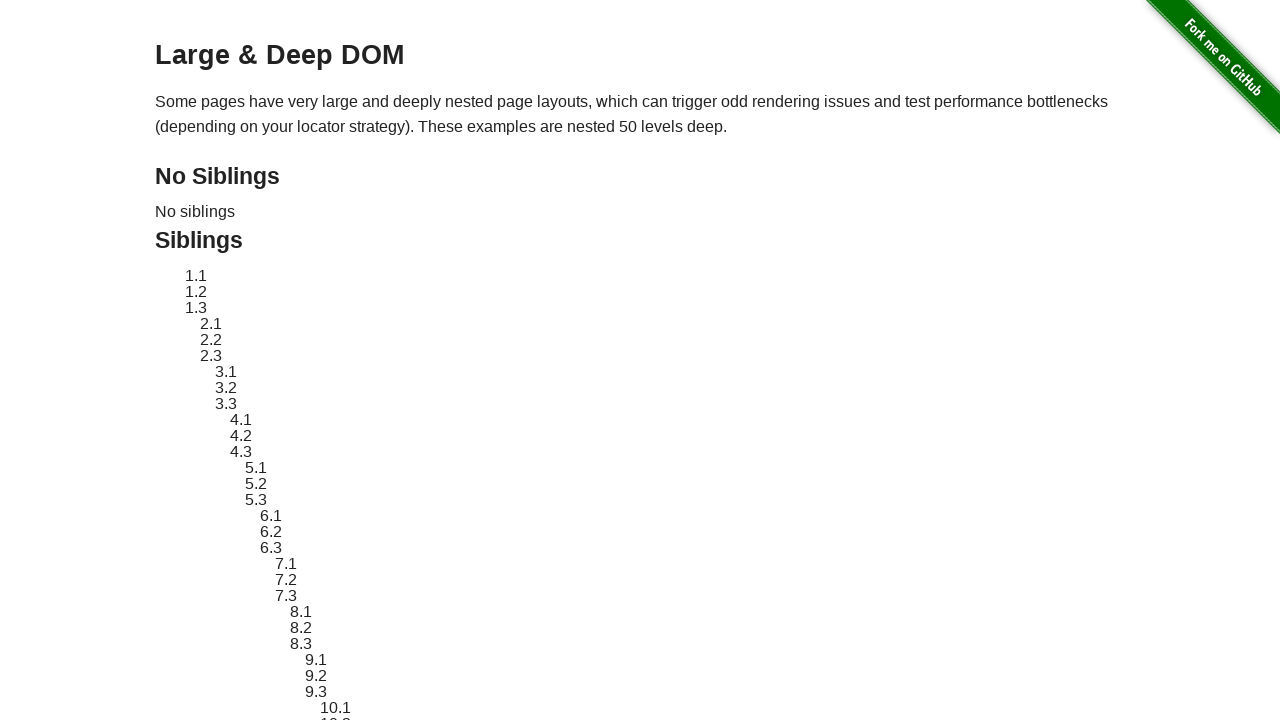

Applied red dashed border highlight to target element using JavaScript
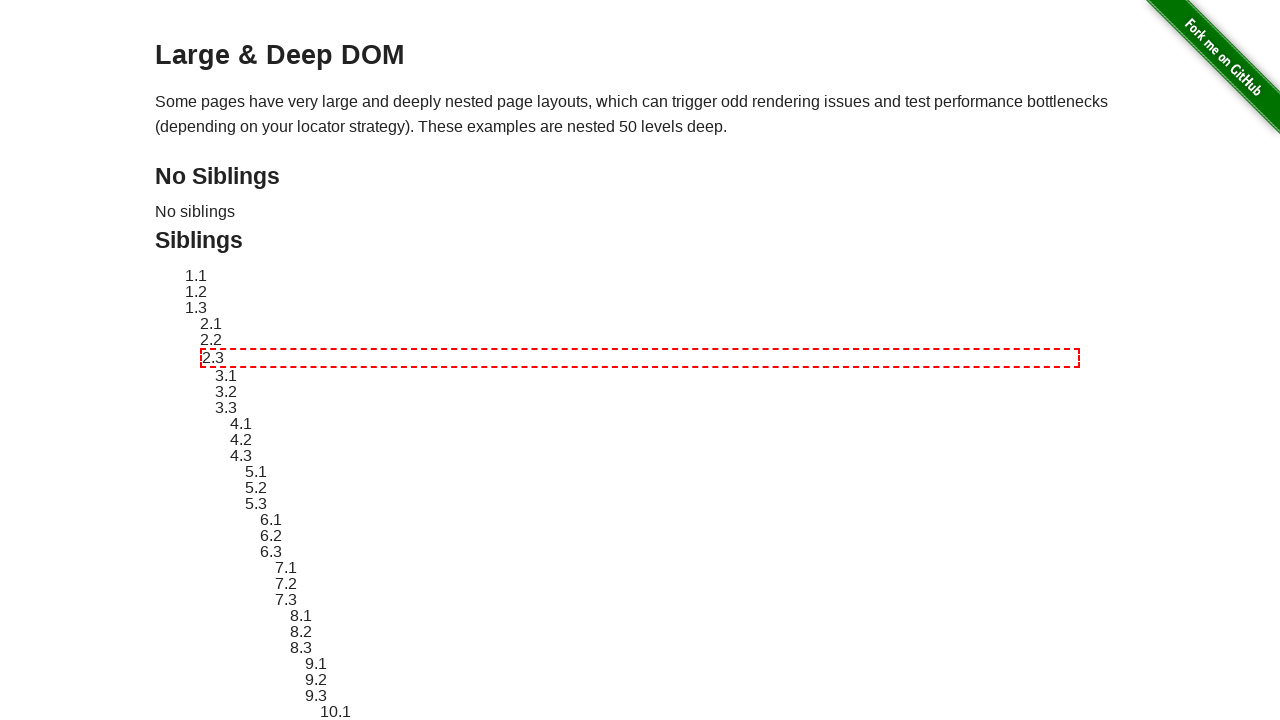

Waited 1 second to observe highlight effect
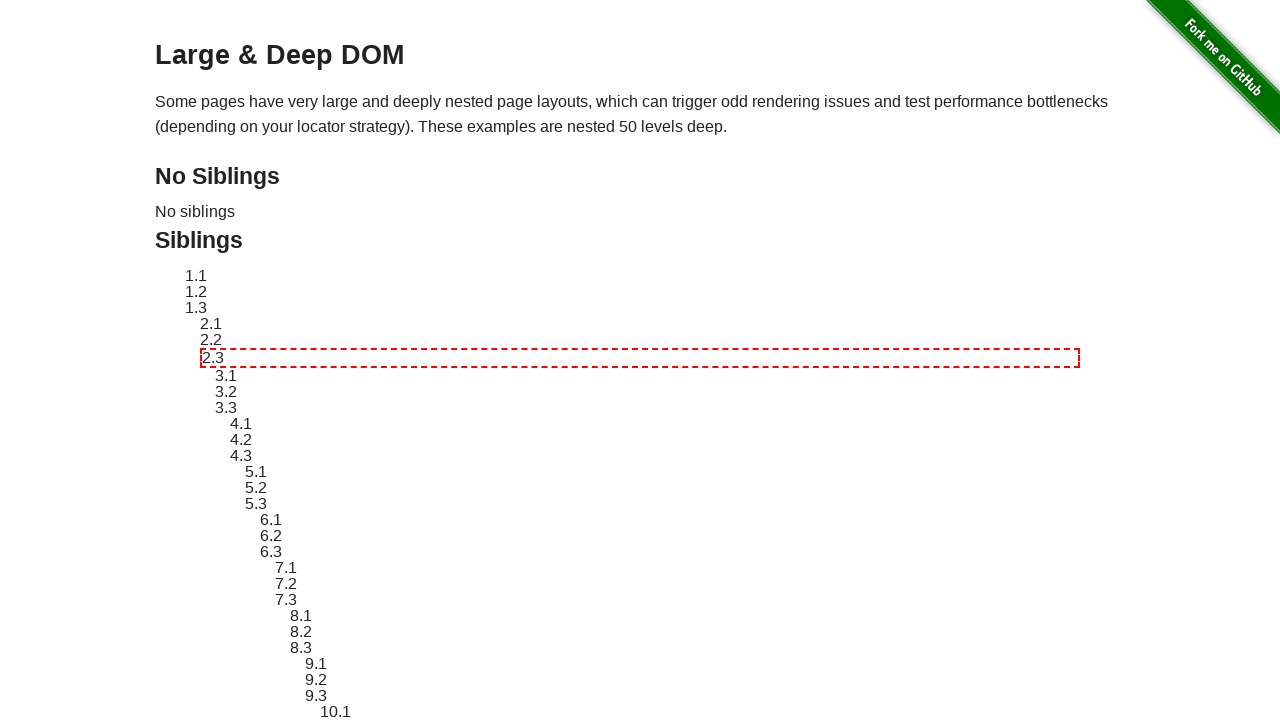

Verified that target element is visible
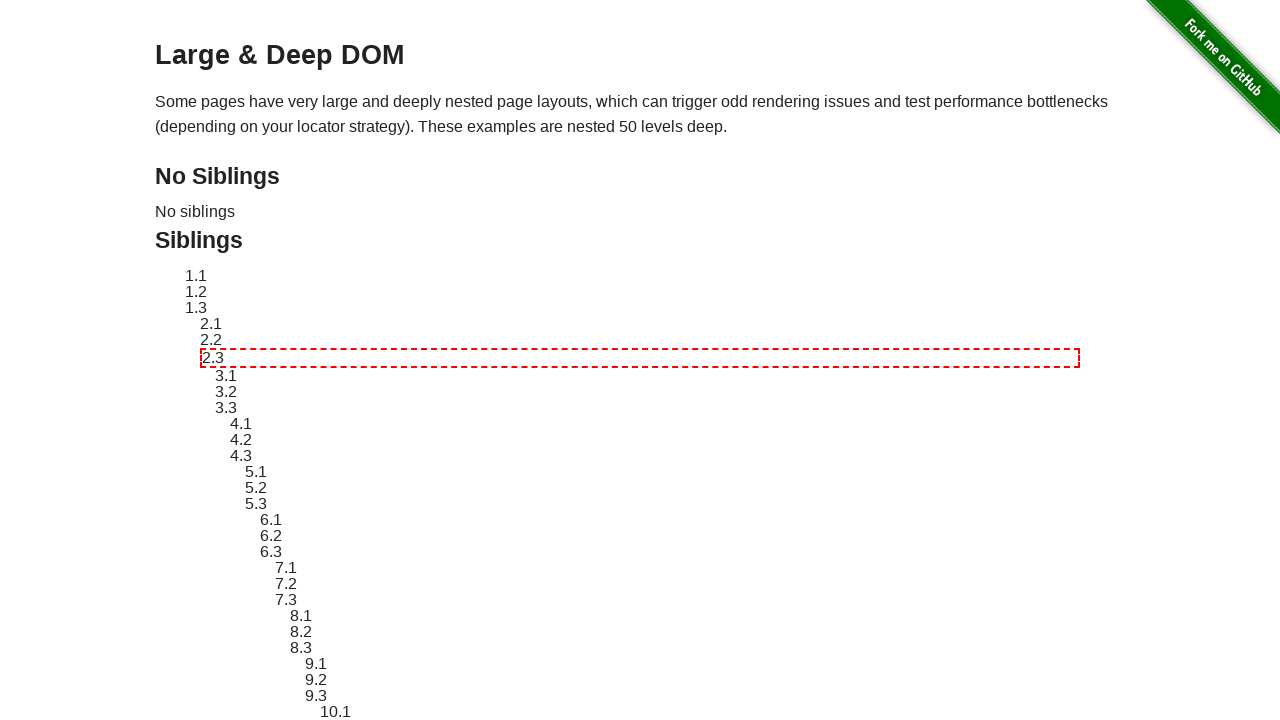

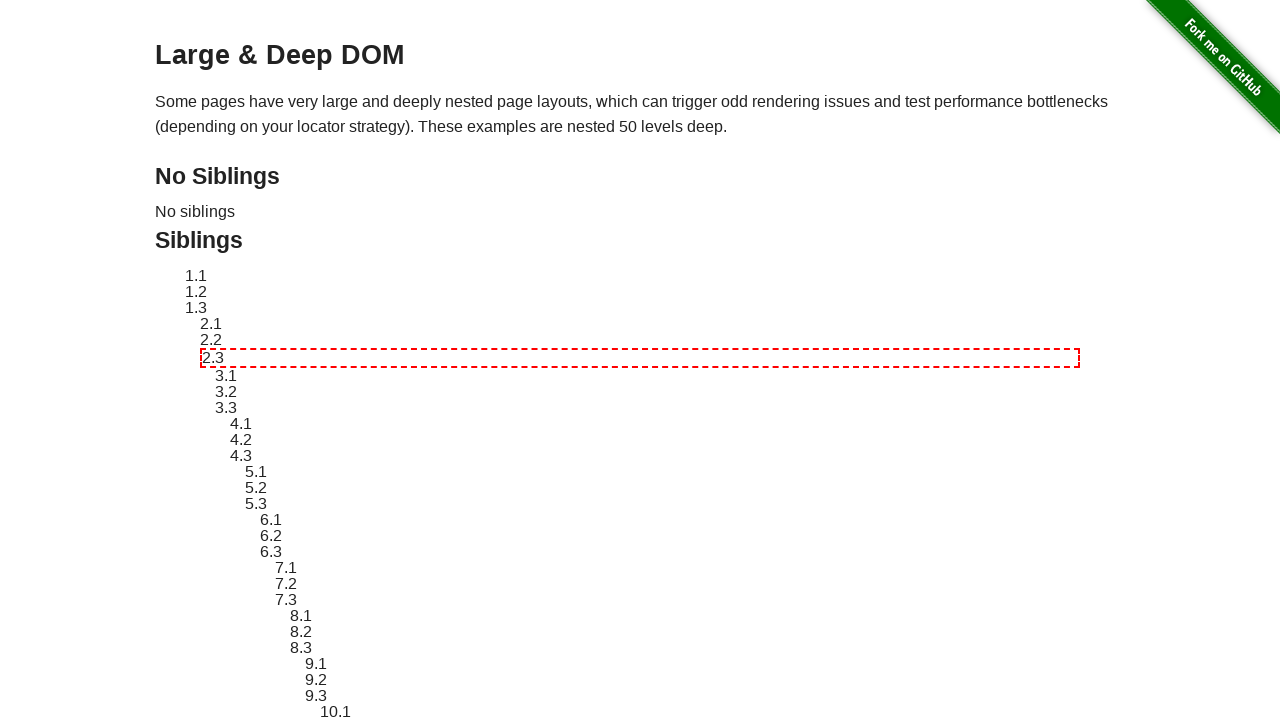